Tests navigation through various menu items on an e-commerce website by clicking each menu link and returning to the homepage

Starting URL: https://www.pixeltouch.com.my/

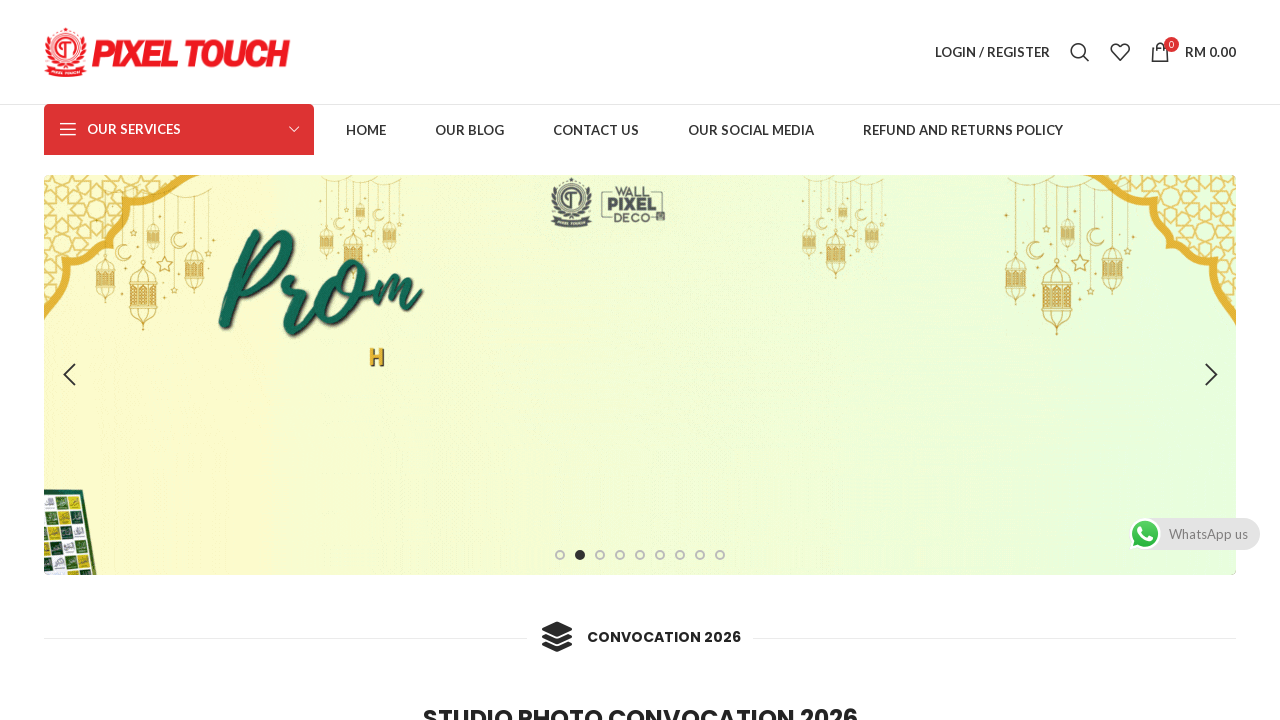

Clicked on menu item 'Home' at (366, 130) on //a[span[normalize-space(text())='Home']]
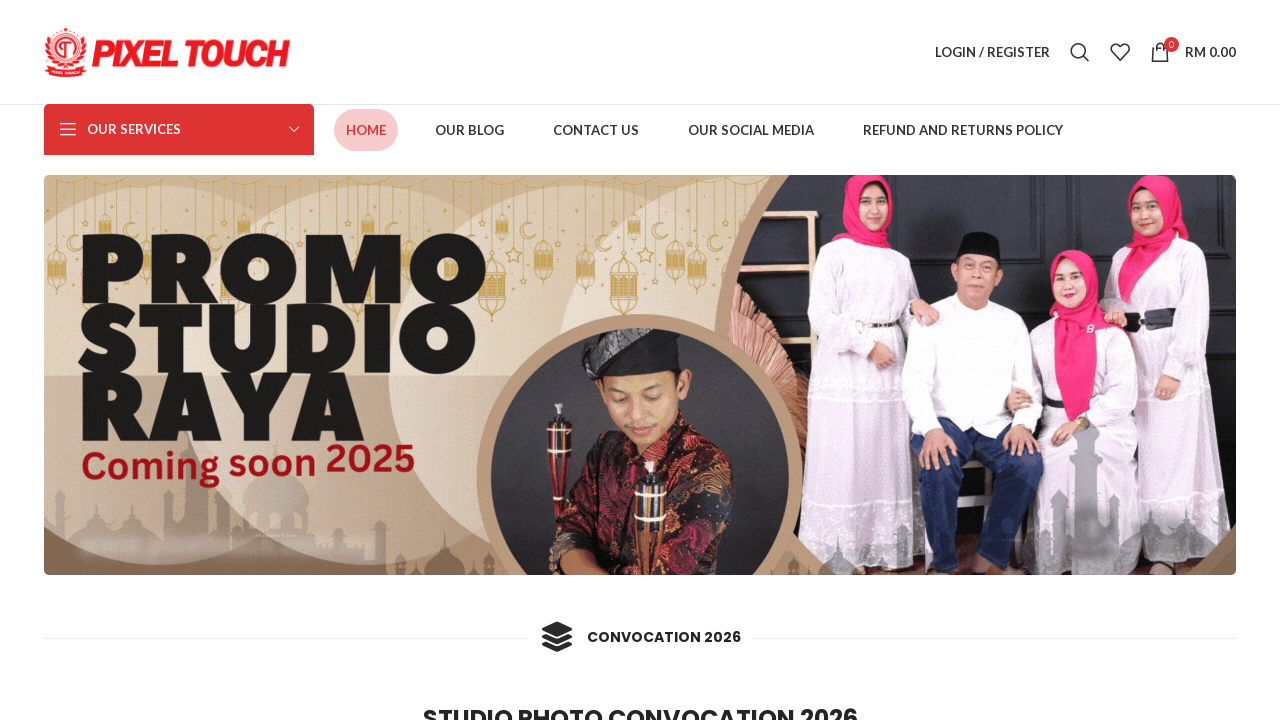

Page loaded after clicking 'Home'
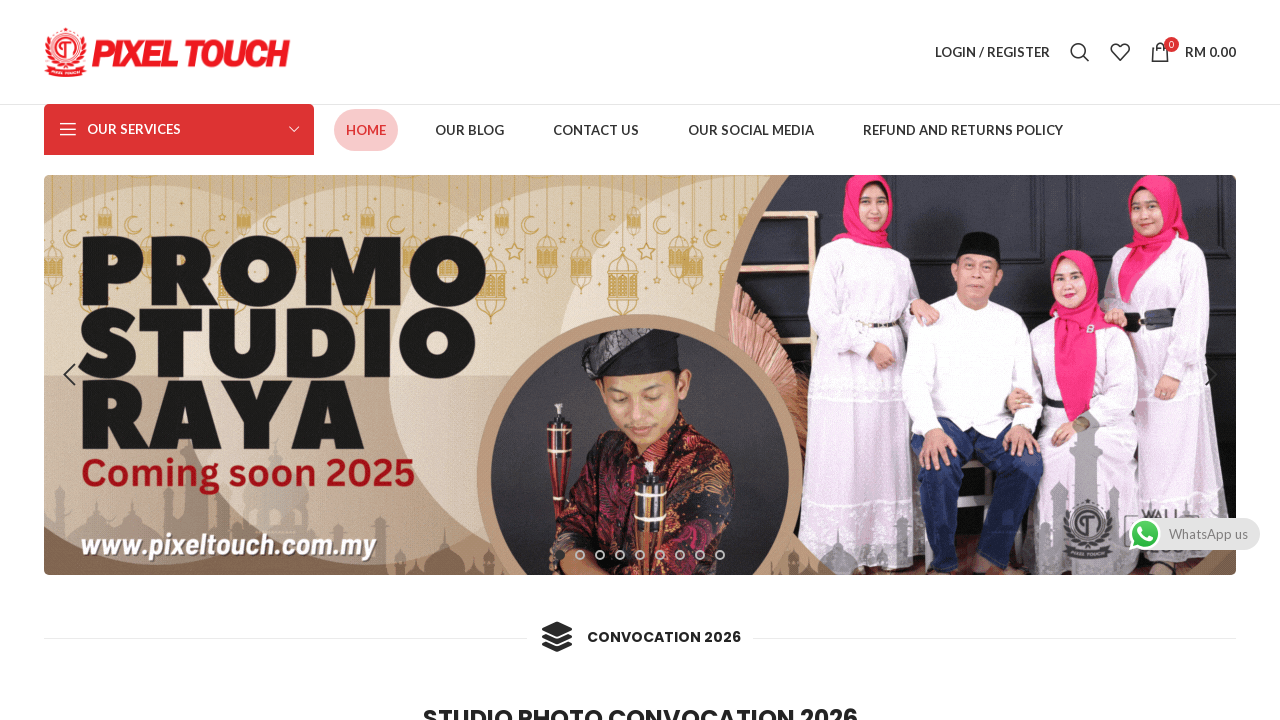

Navigated back to homepage from 'Home' page
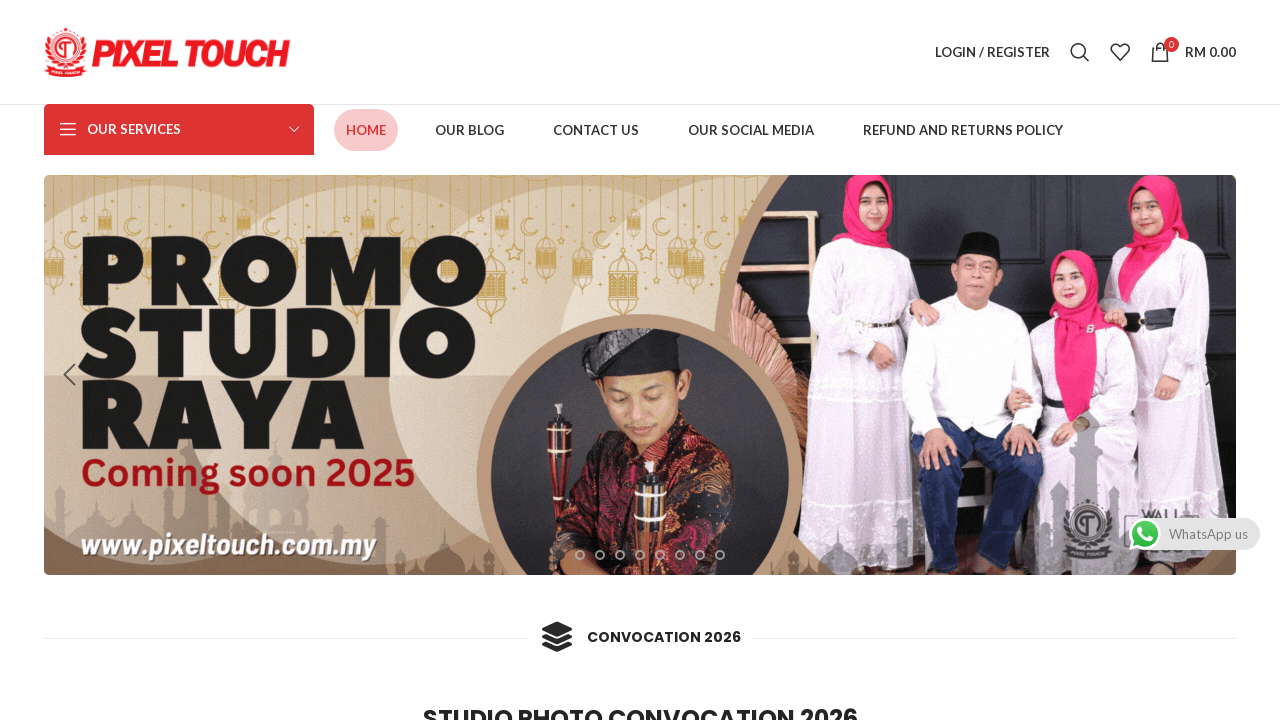

Homepage reloaded after navigation
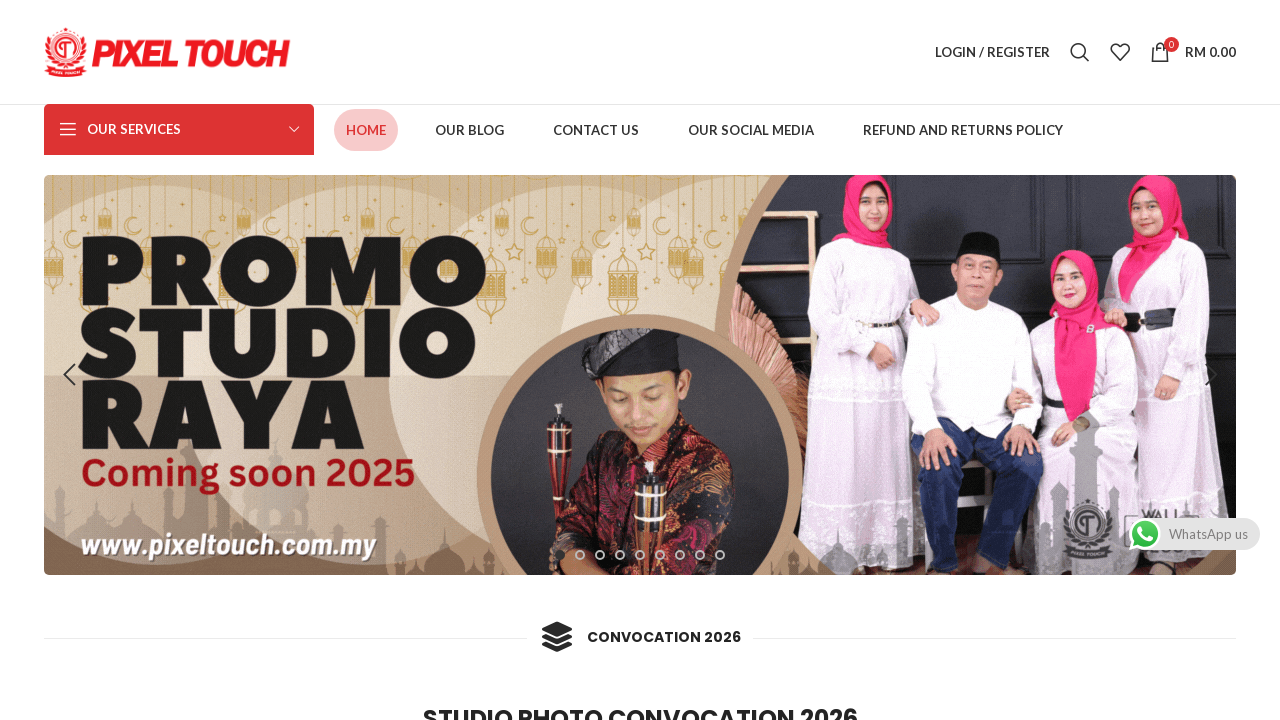

Clicked on menu item 'Our Blog' at (470, 130) on //a[span[normalize-space(text())='Our Blog']]
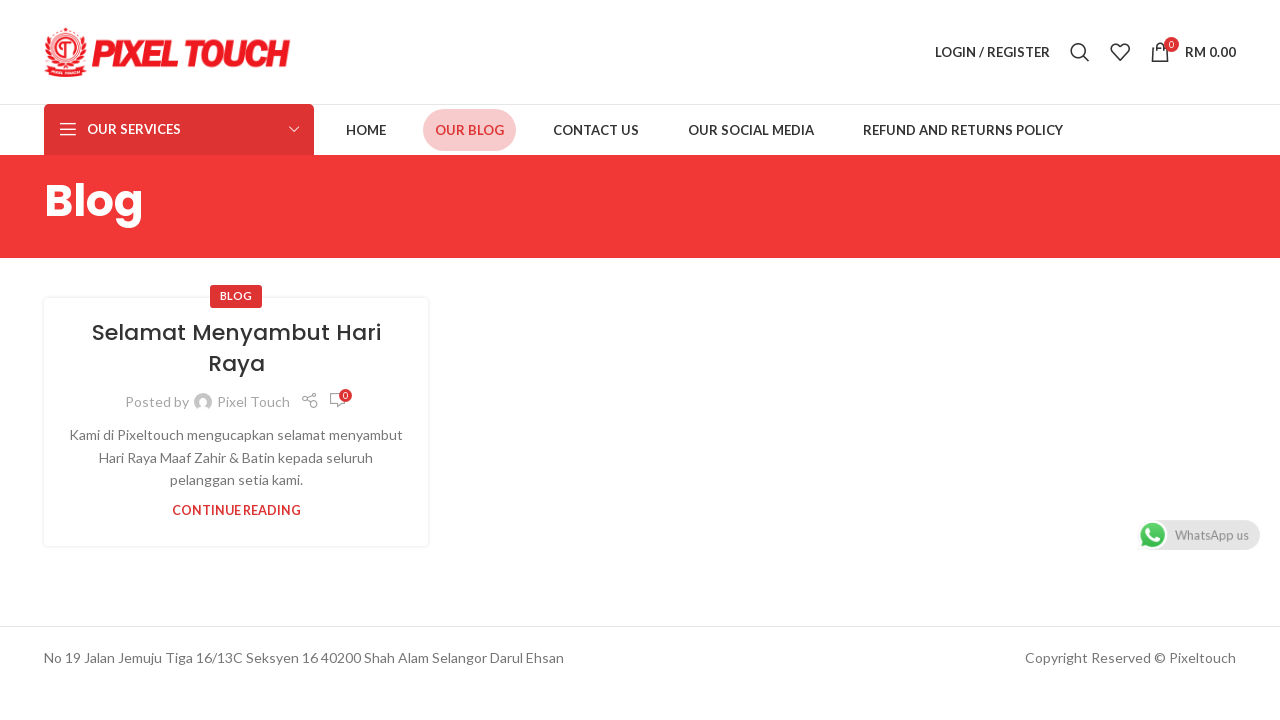

Page loaded after clicking 'Our Blog'
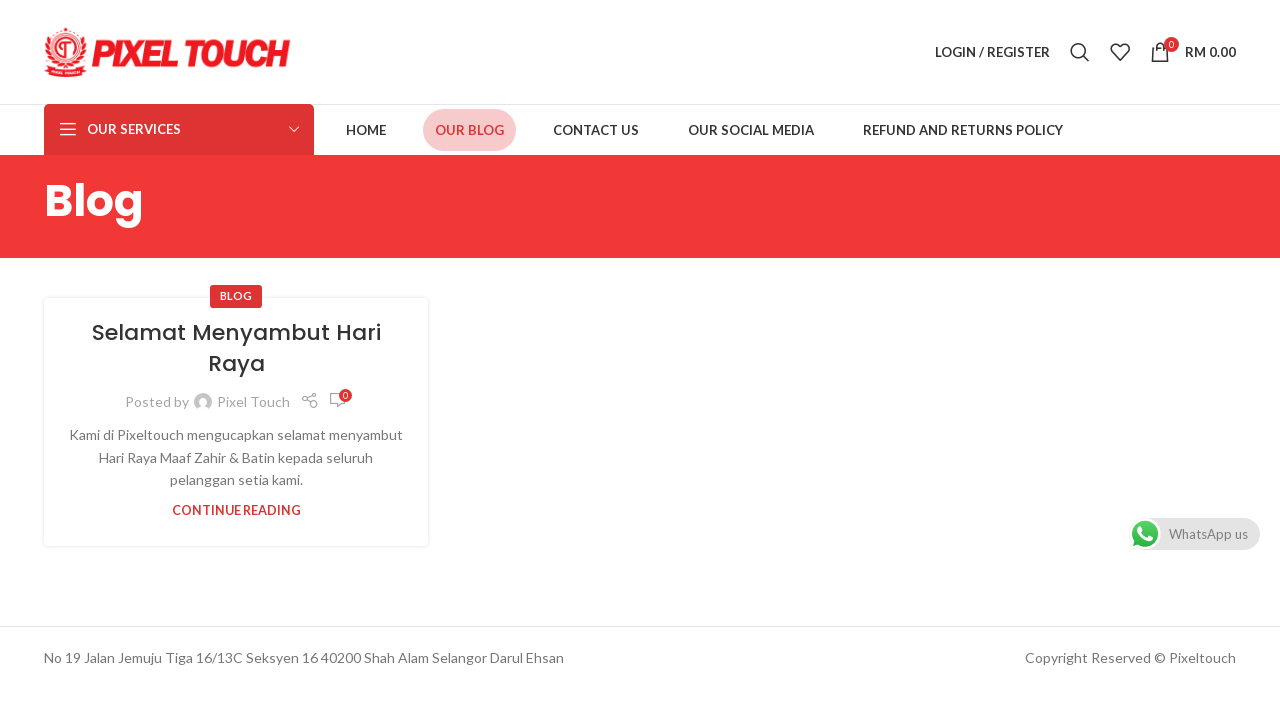

Navigated back to homepage from 'Our Blog' page
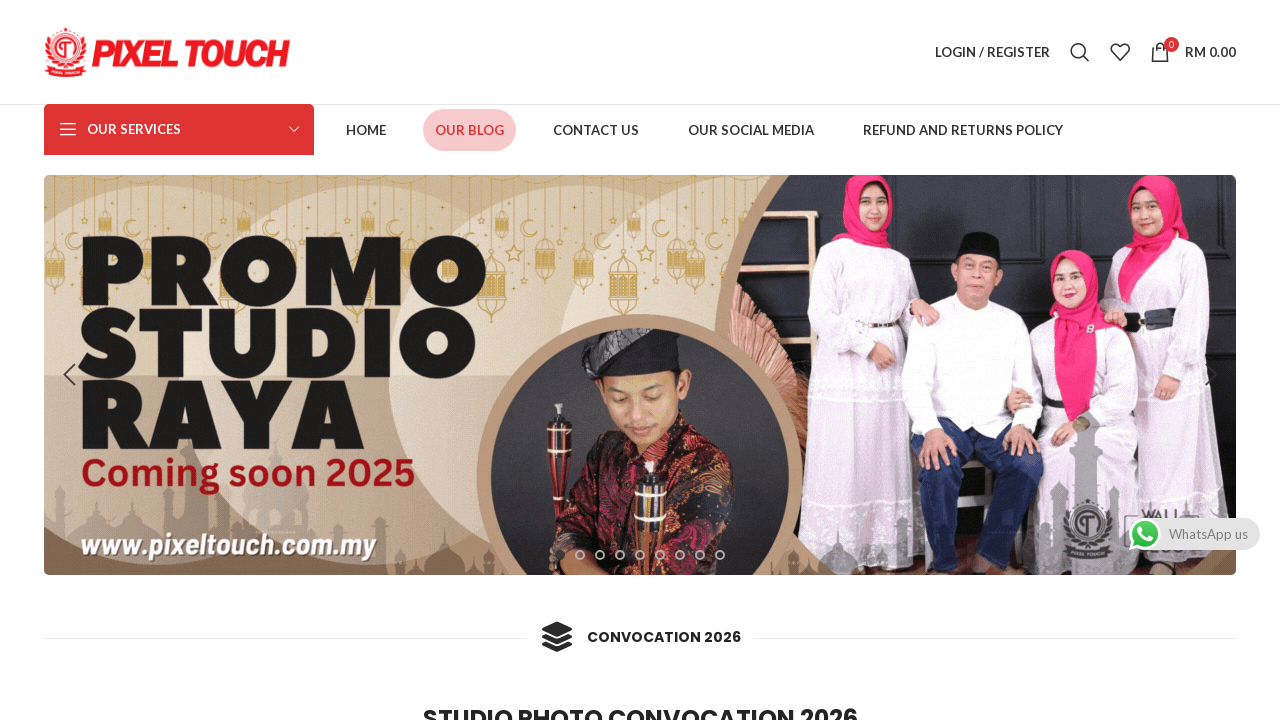

Homepage reloaded after navigation
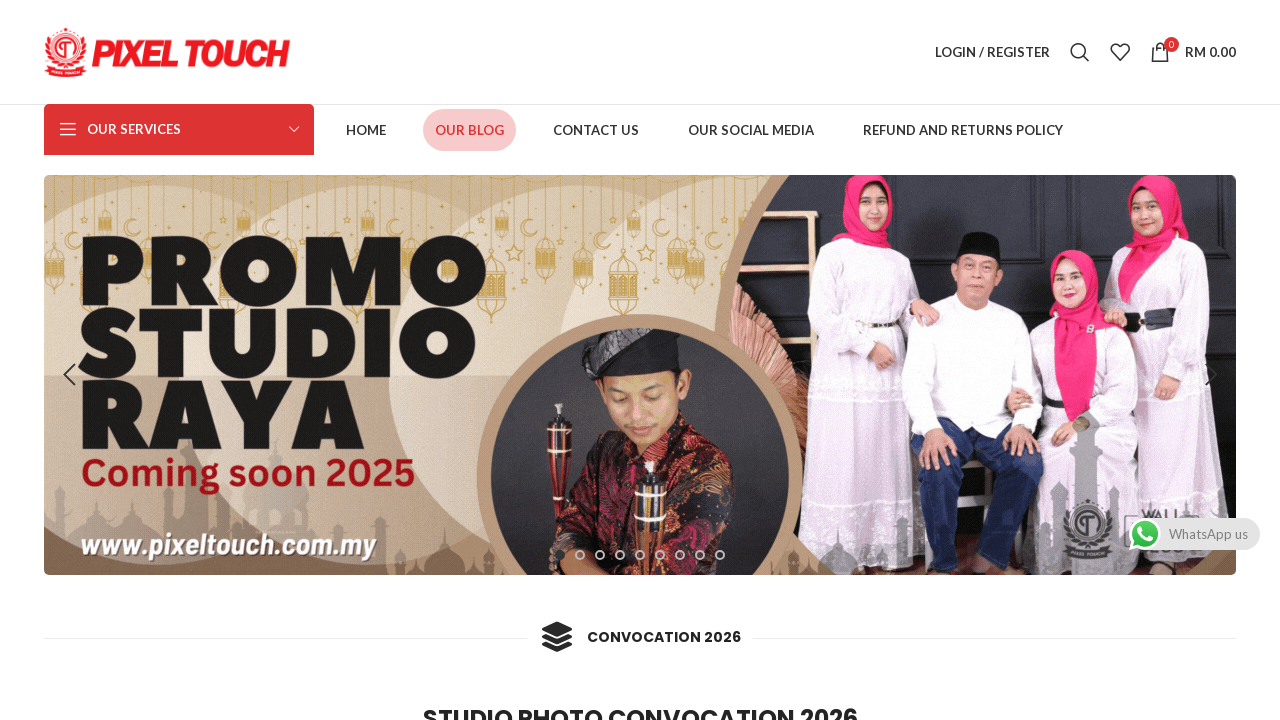

Clicked on menu item 'Contact Us' at (596, 130) on //a[span[normalize-space(text())='Contact Us']]
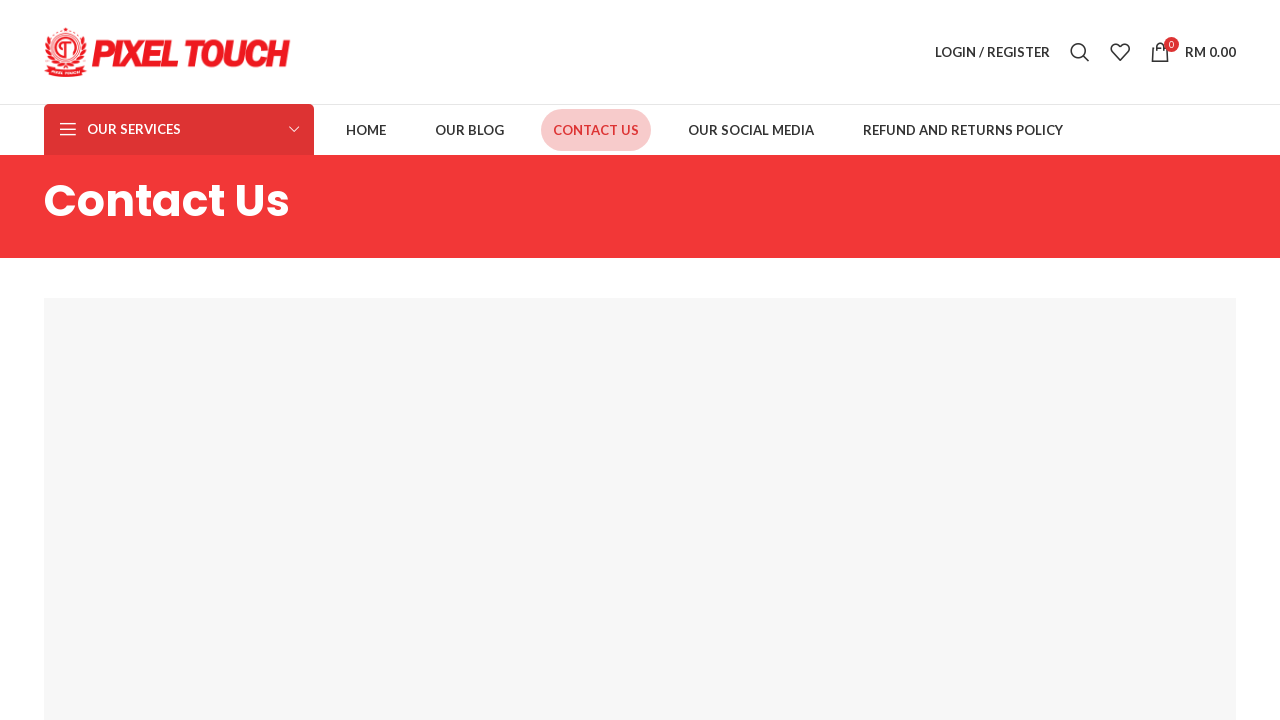

Page loaded after clicking 'Contact Us'
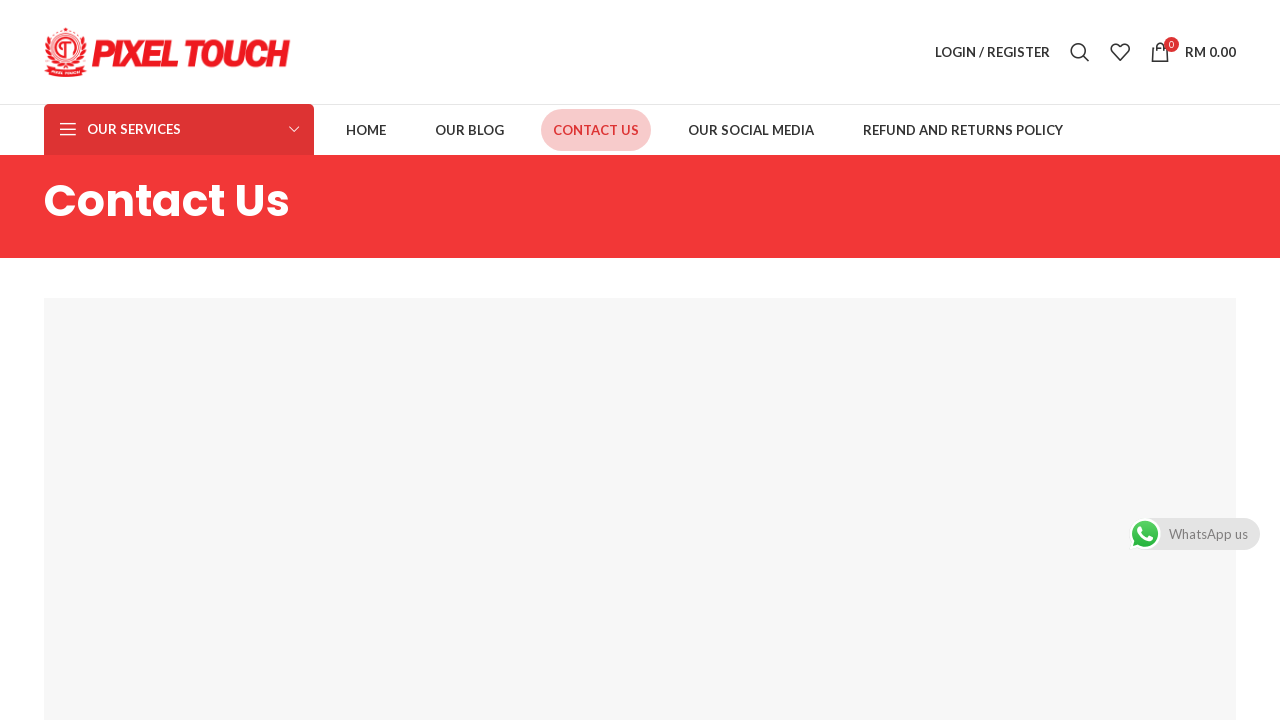

Navigated back to homepage from 'Contact Us' page
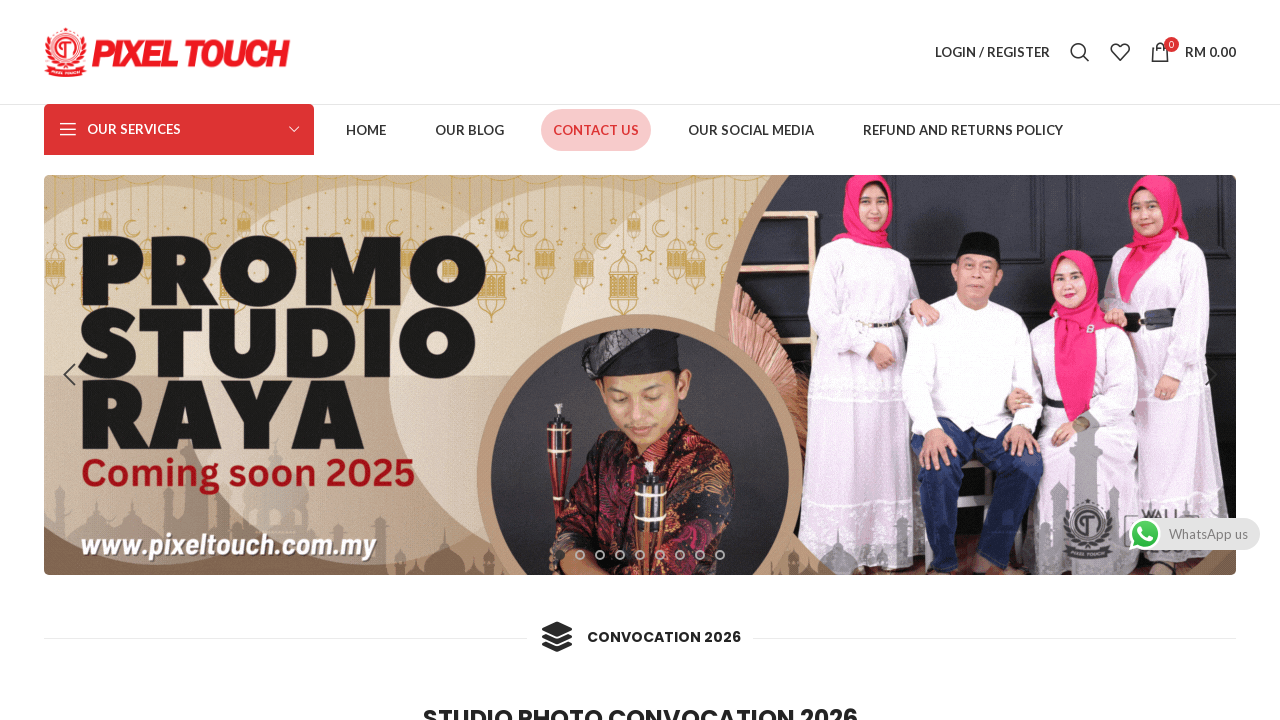

Homepage reloaded after navigation
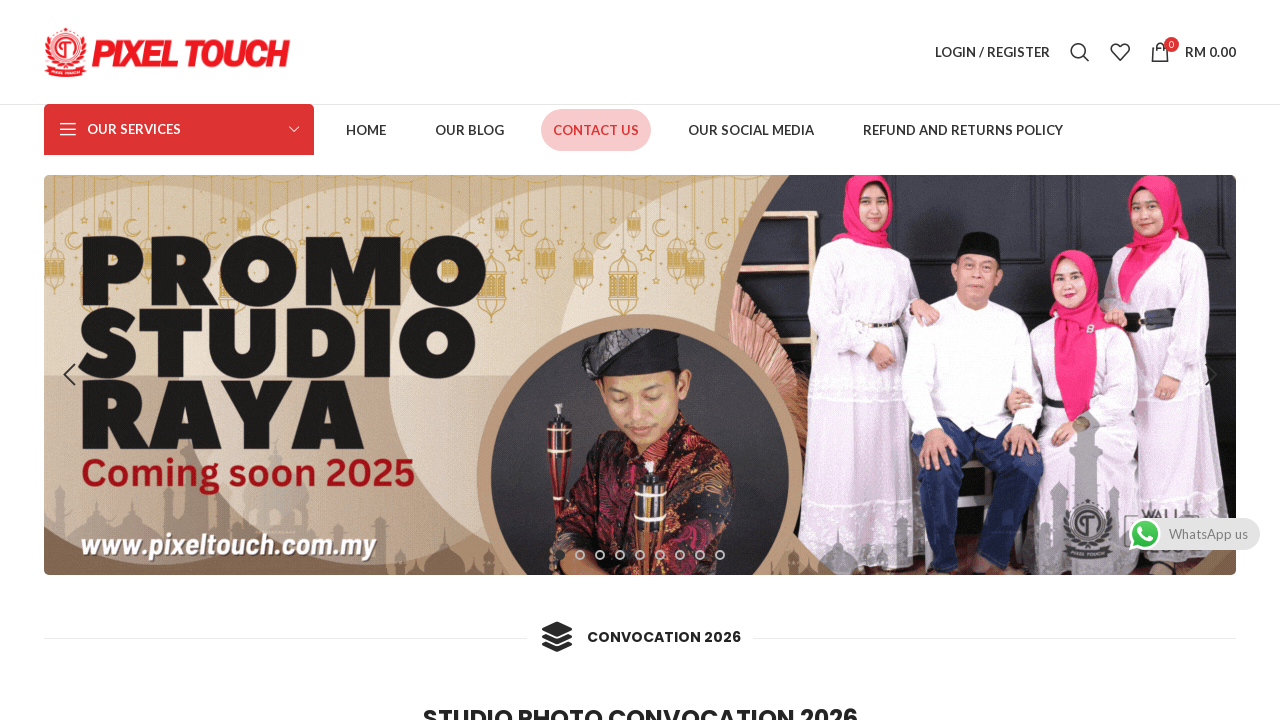

Clicked on menu item 'Our Social Media' at (751, 130) on //a[span[normalize-space(text())='Our Social Media']]
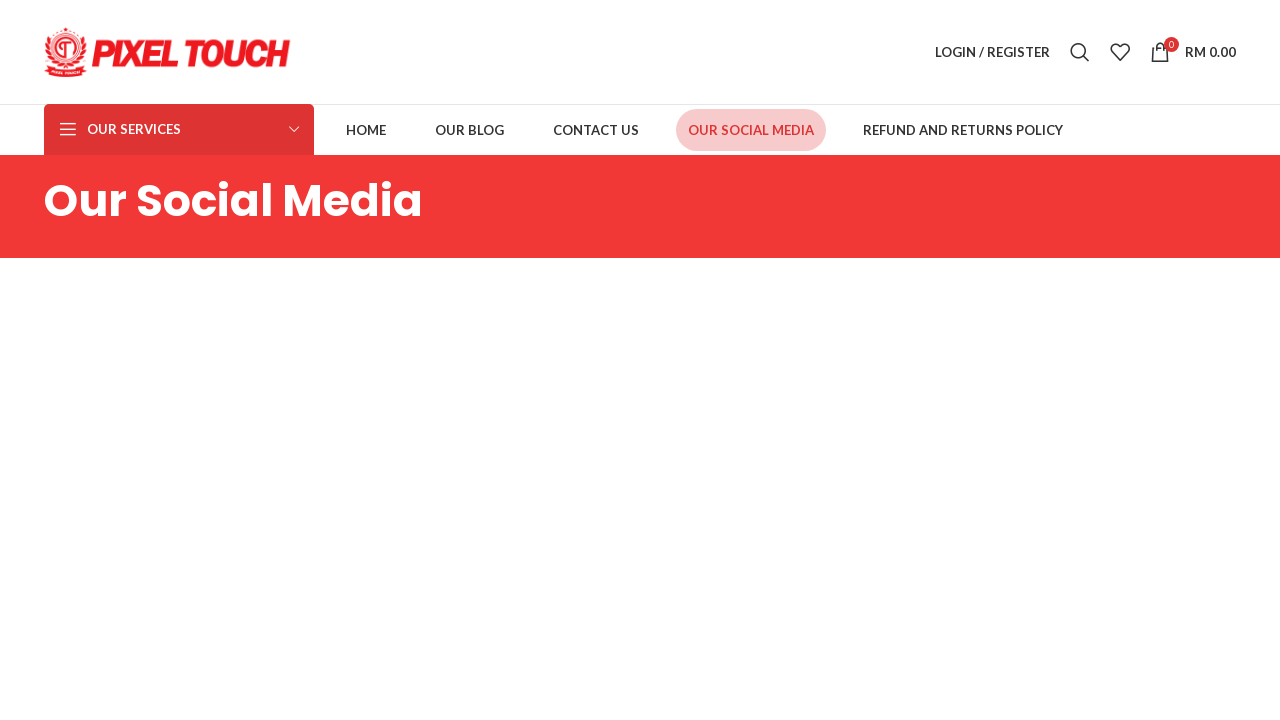

Page loaded after clicking 'Our Social Media'
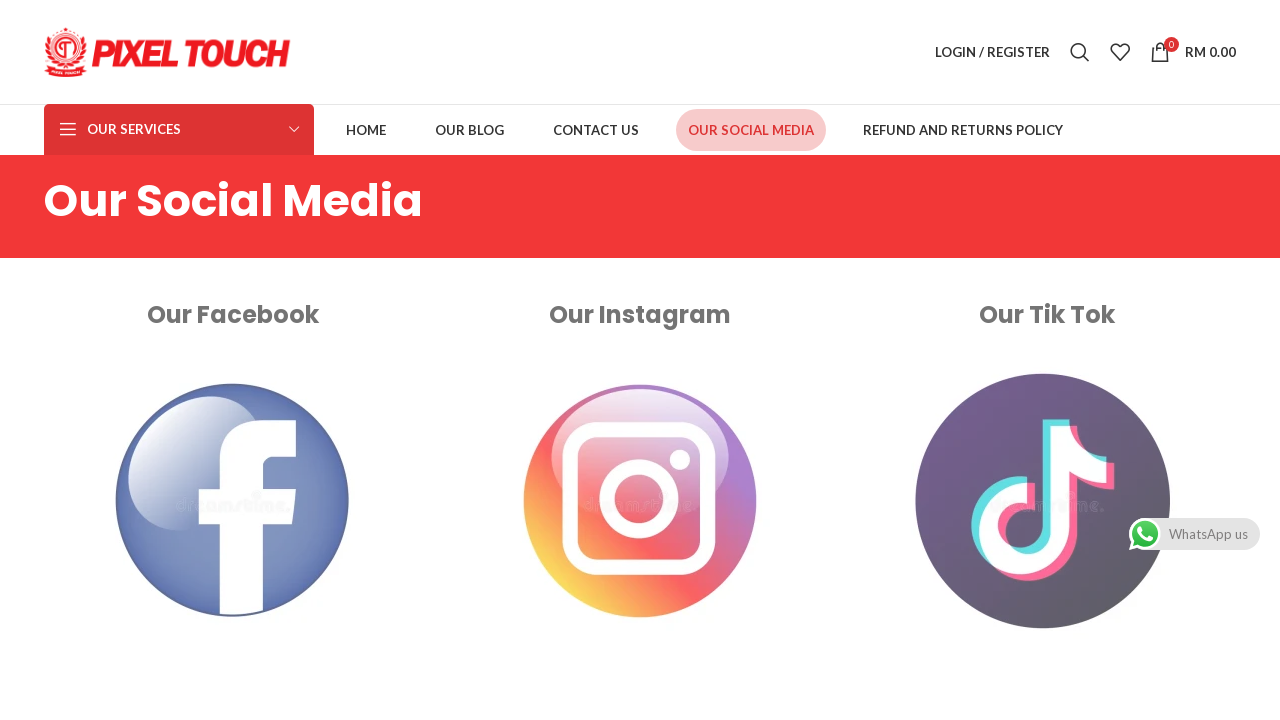

Navigated back to homepage from 'Our Social Media' page
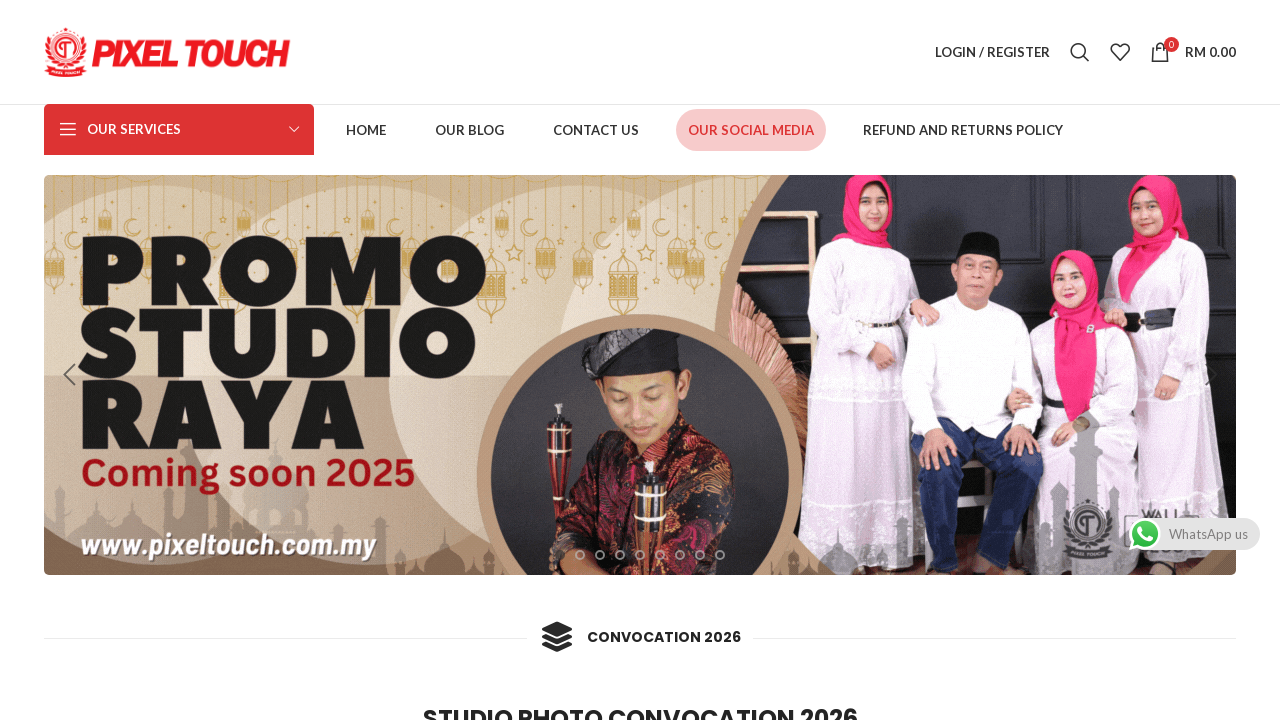

Homepage reloaded after navigation
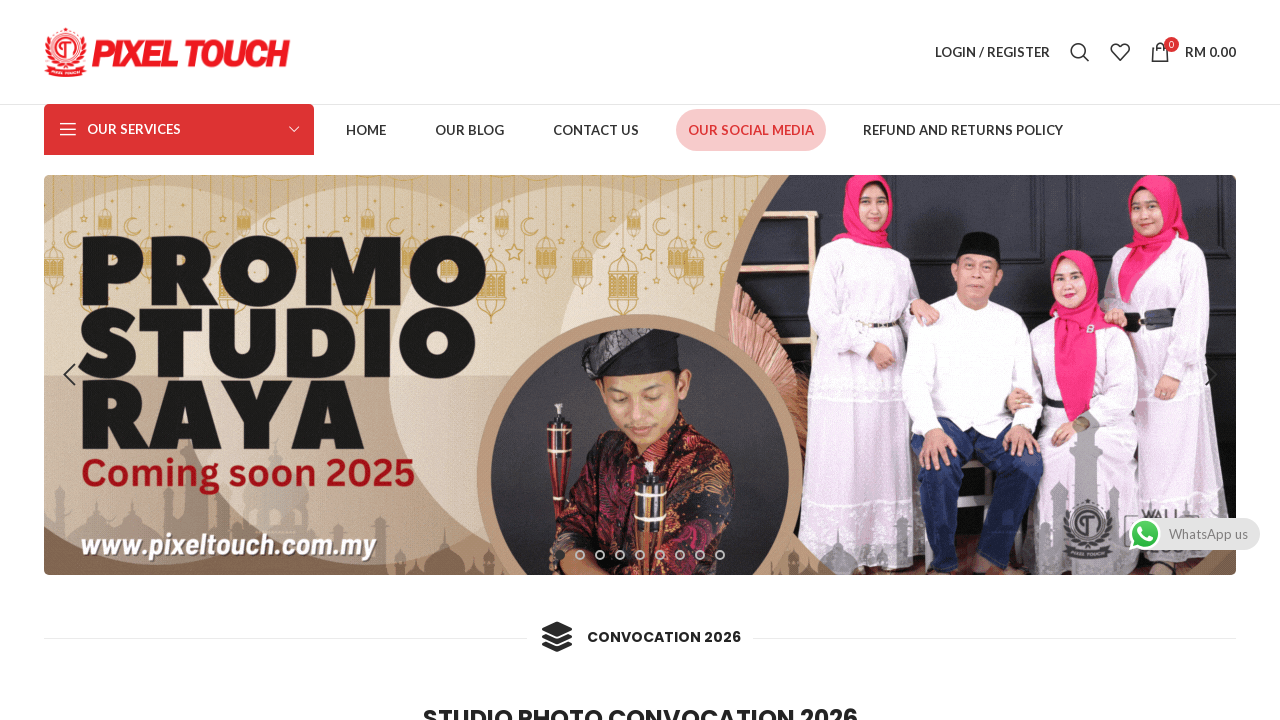

Clicked on menu item 'Refund and Returns Policy' at (963, 130) on //a[span[normalize-space(text())='Refund and Returns Policy']]
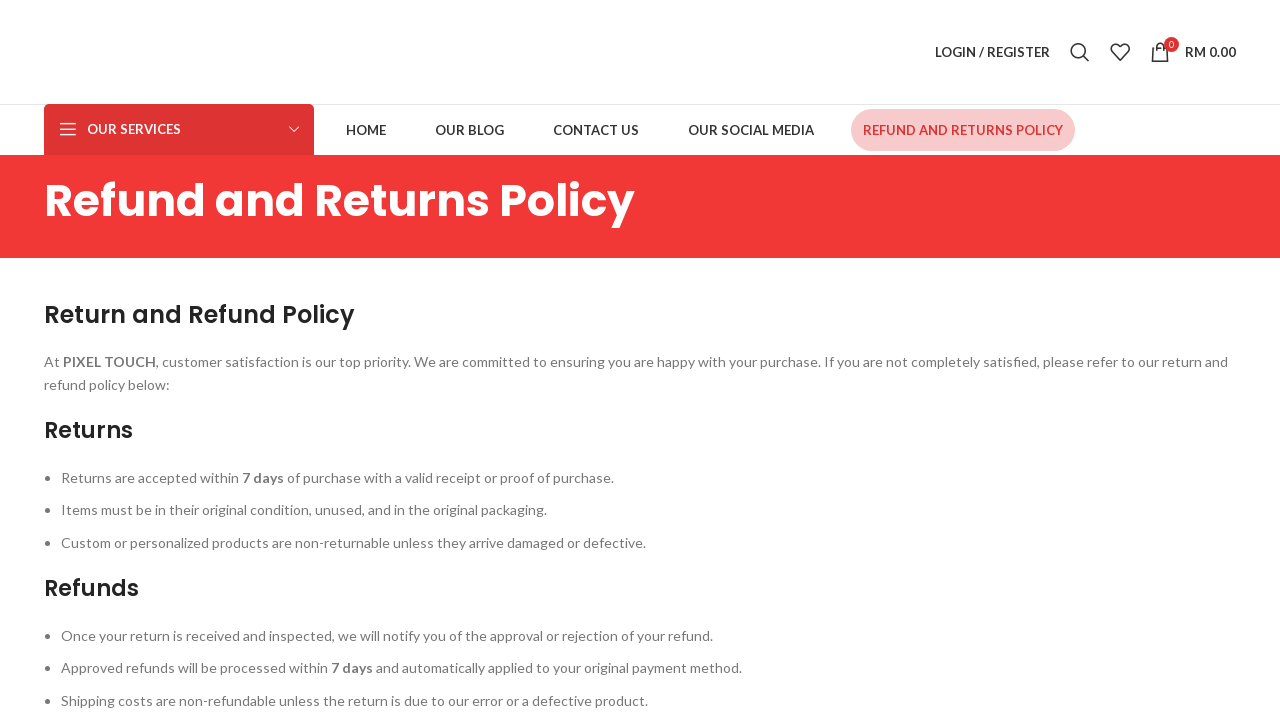

Page loaded after clicking 'Refund and Returns Policy'
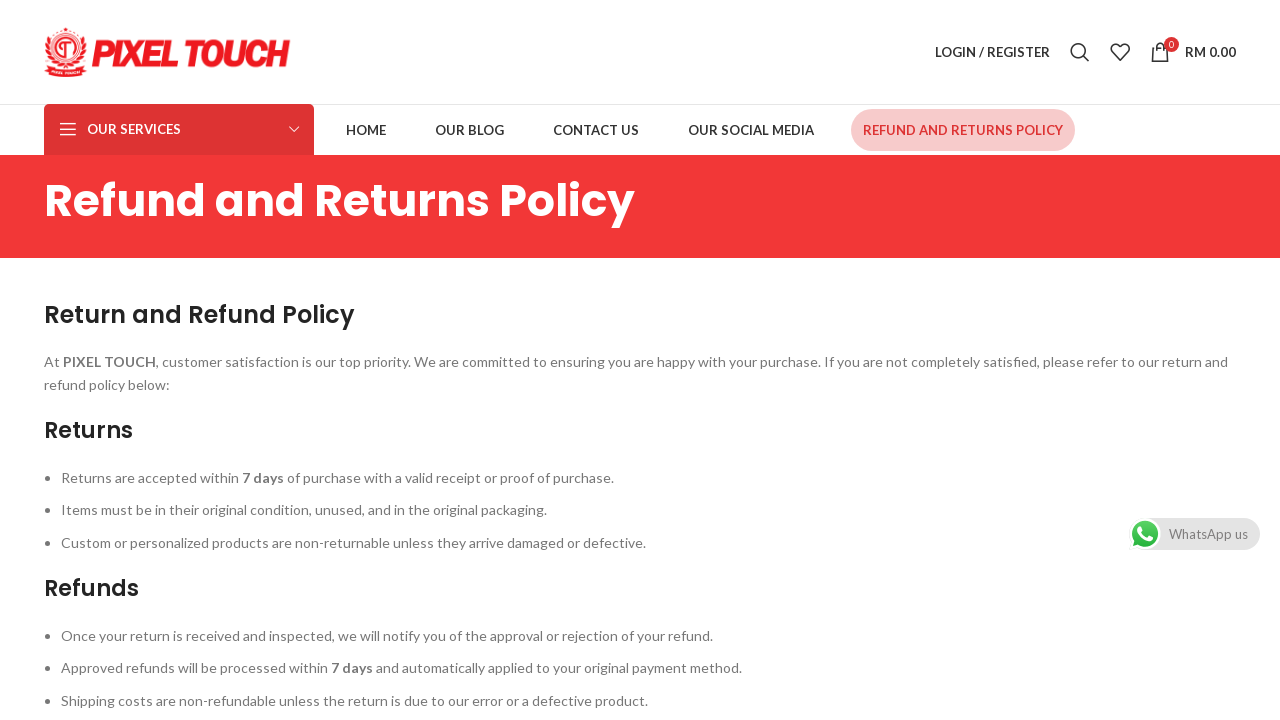

Navigated back to homepage from 'Refund and Returns Policy' page
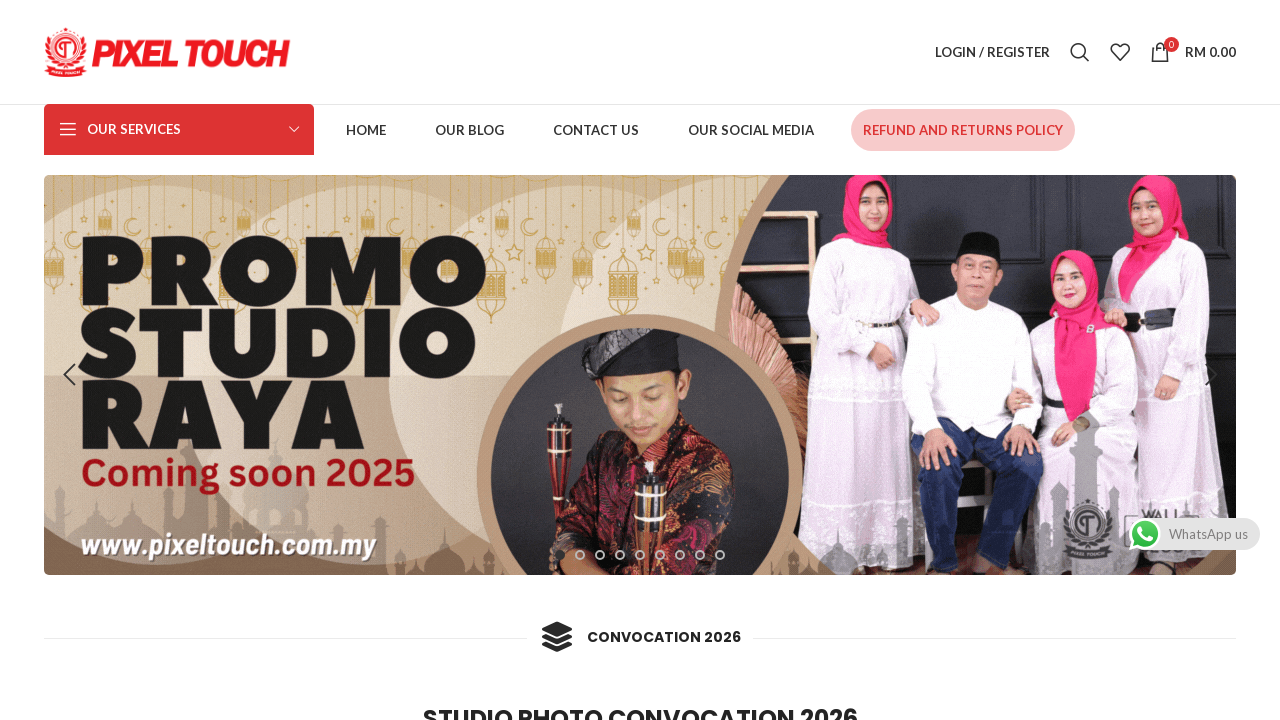

Homepage reloaded after navigation
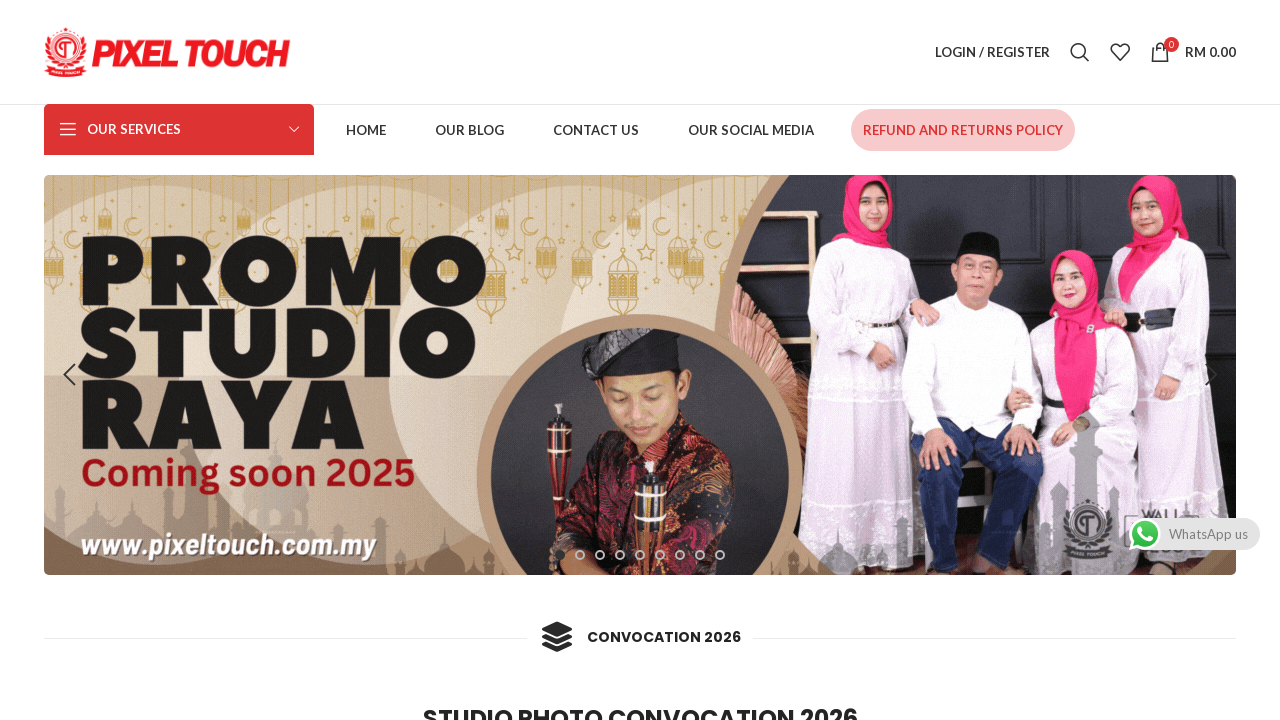

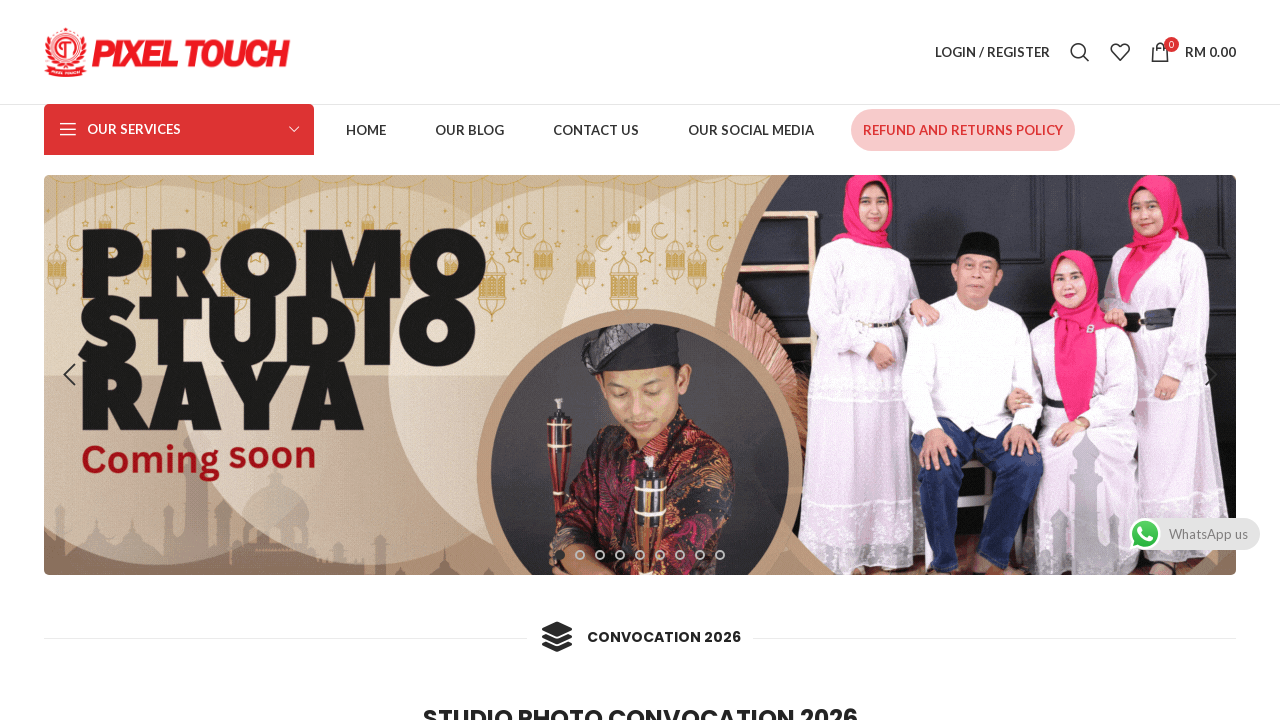